Tests the DeepAI chat interface by entering a message in the chatbox and clicking the submit button to send it.

Starting URL: https://deepai.org/chat

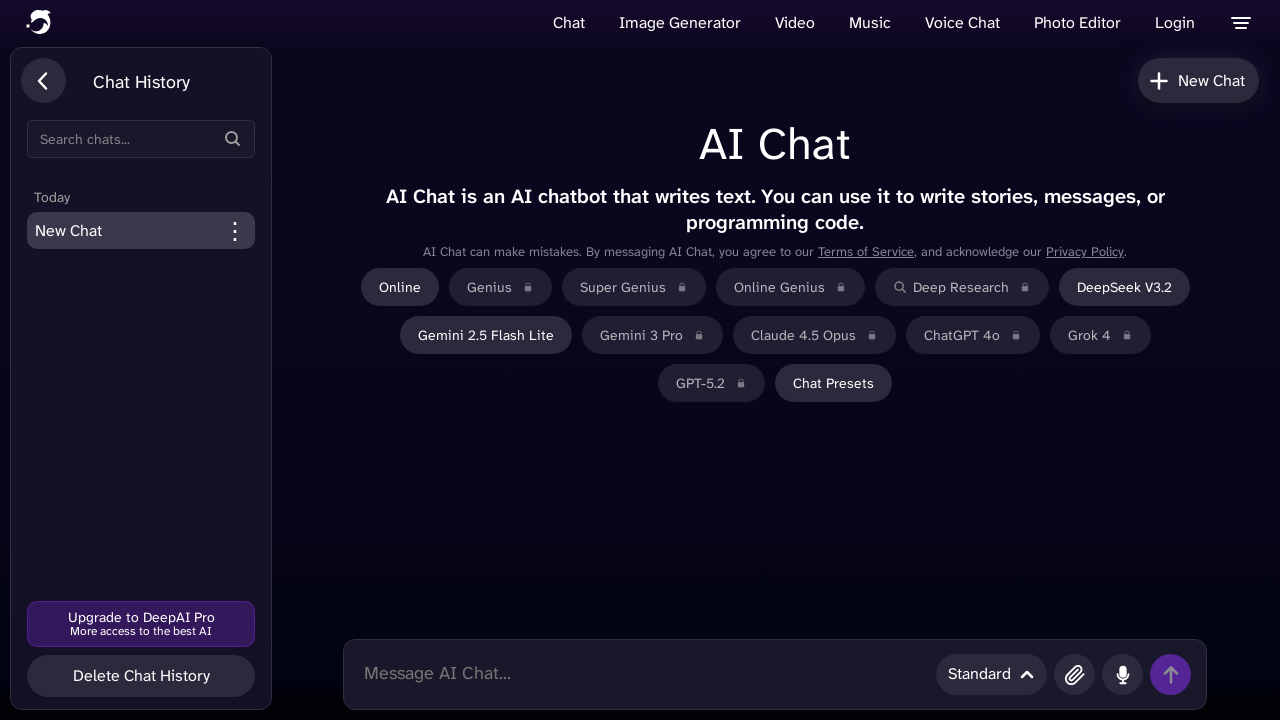

Waited for chatbox to be ready
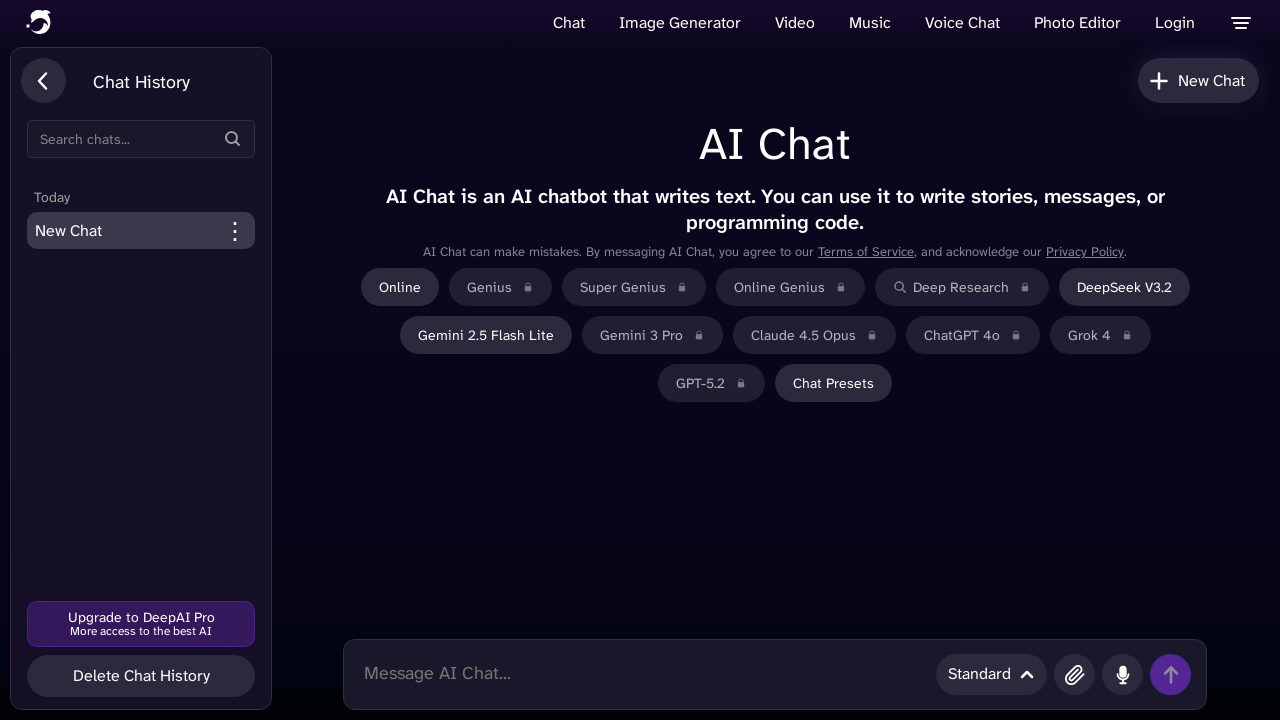

Filled chatbox with test message: 'Hello, this is a test message. How are you doing today?' on .chatbox
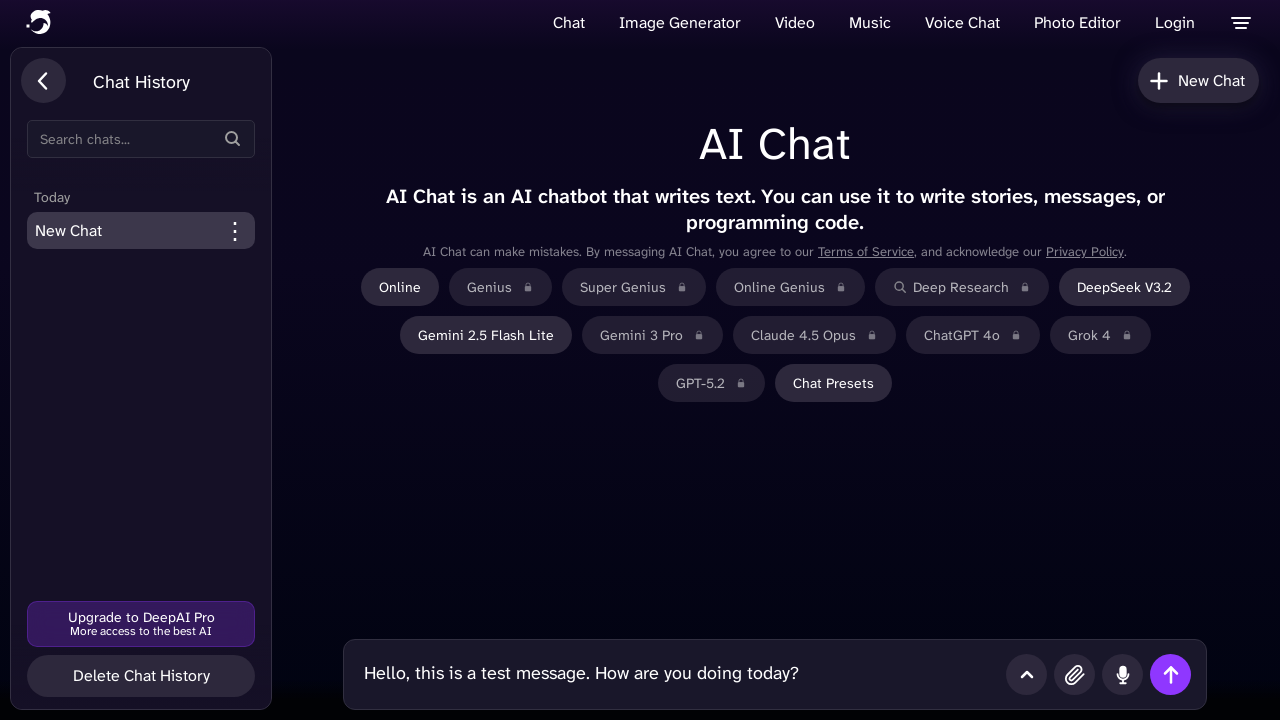

Clicked submit button to send message at (1170, 674) on #chatSubmitButton
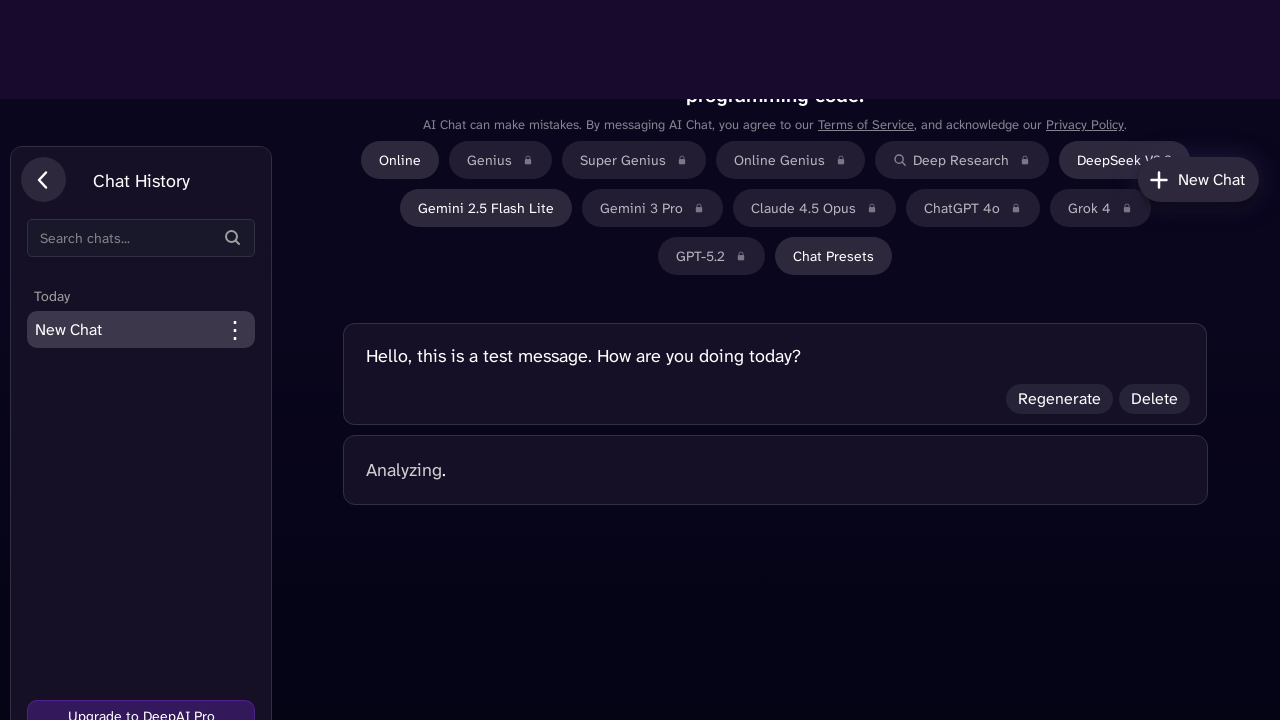

Waited 2000ms for response to appear
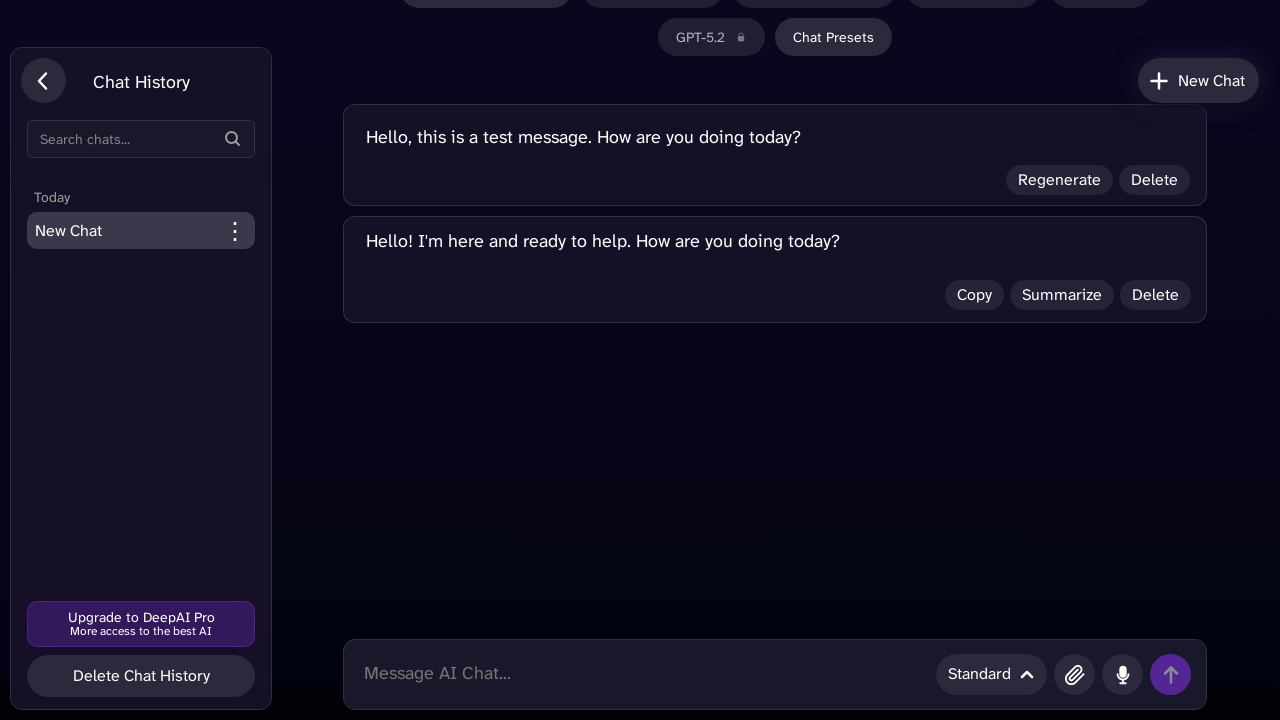

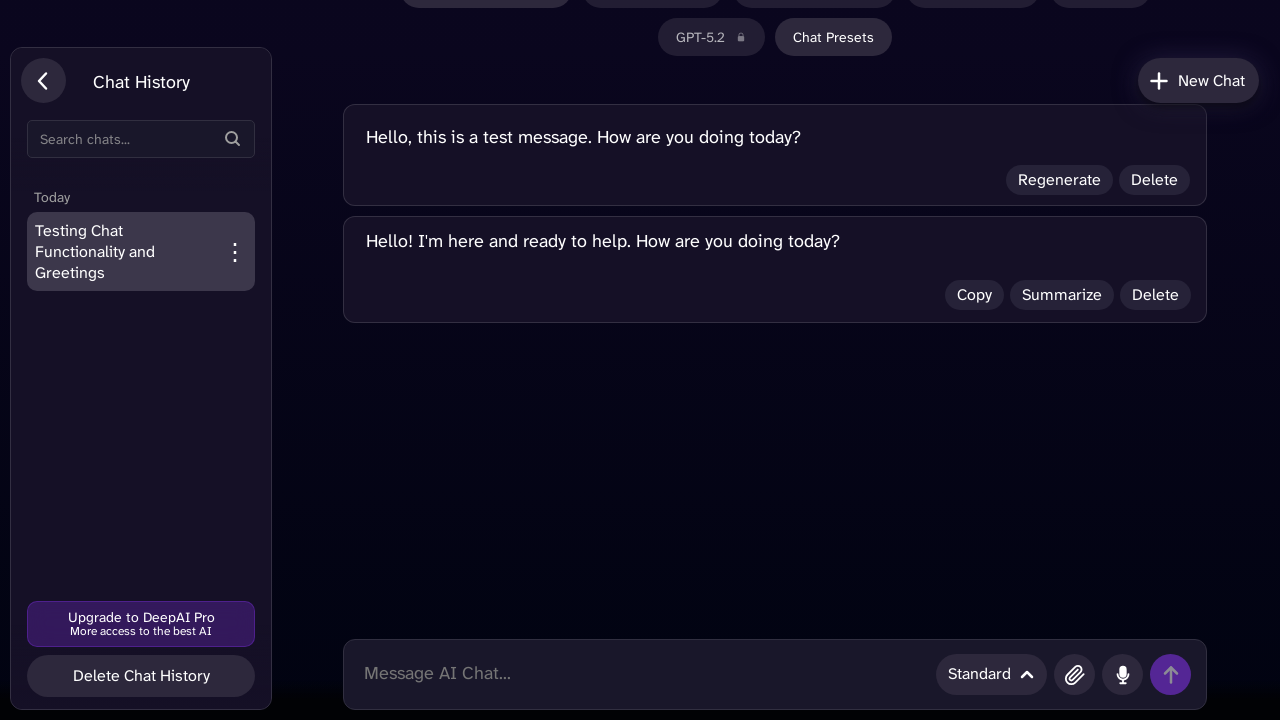